Tests alert handling by entering text and accepting an alert dialog

Starting URL: https://rahulshettyacademy.com/AutomationPractice/

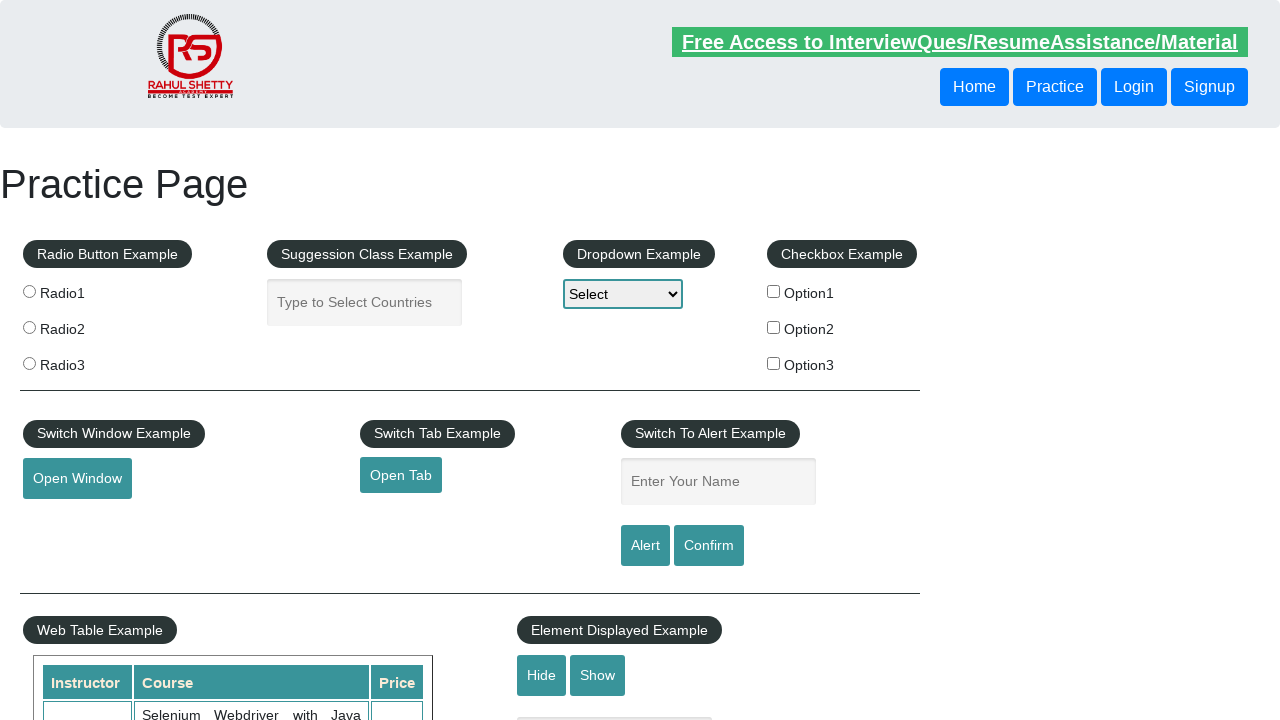

Entered 'shalini' in name text field on #name
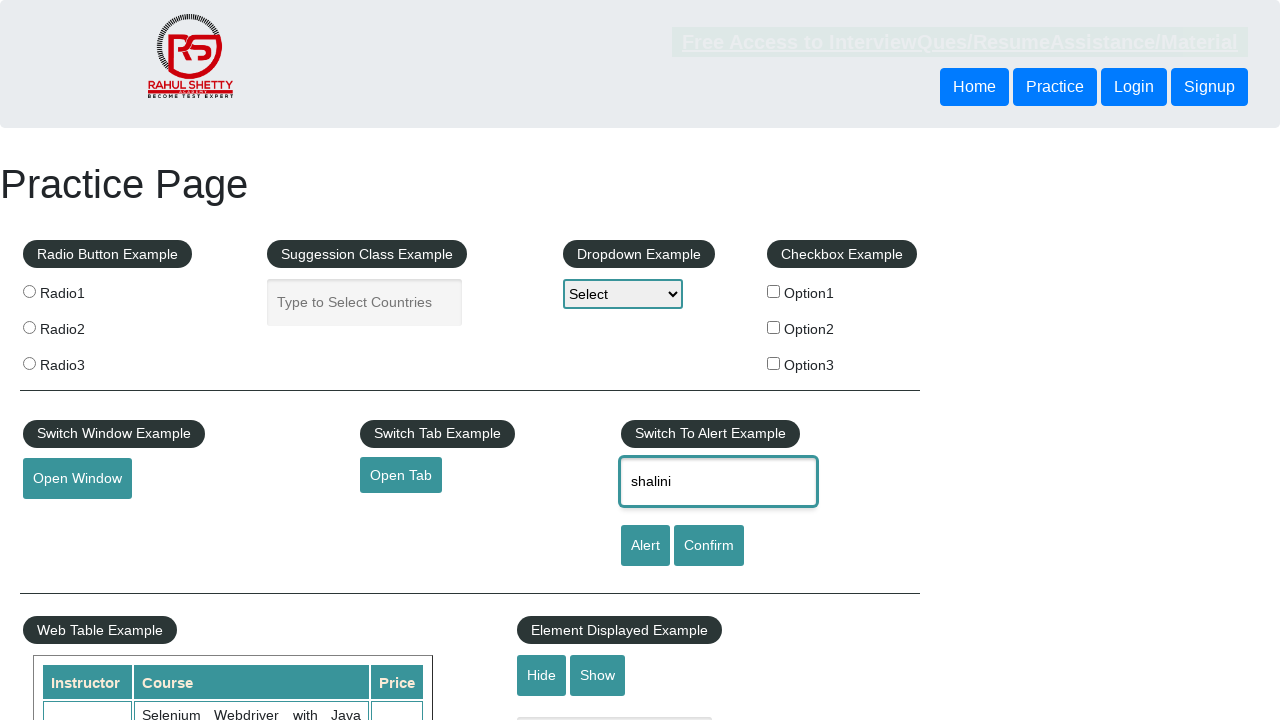

Set up alert dialog handler to accept alerts
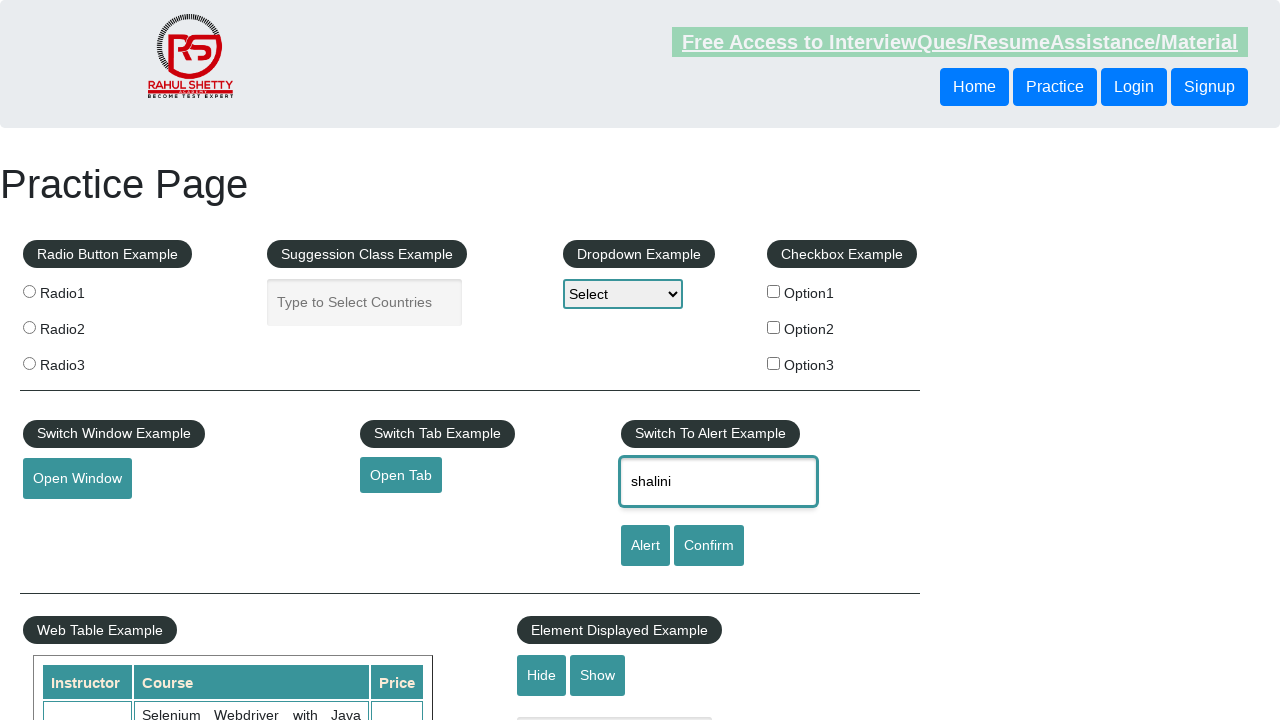

Clicked alert button to trigger alert dialog at (645, 546) on #alertbtn
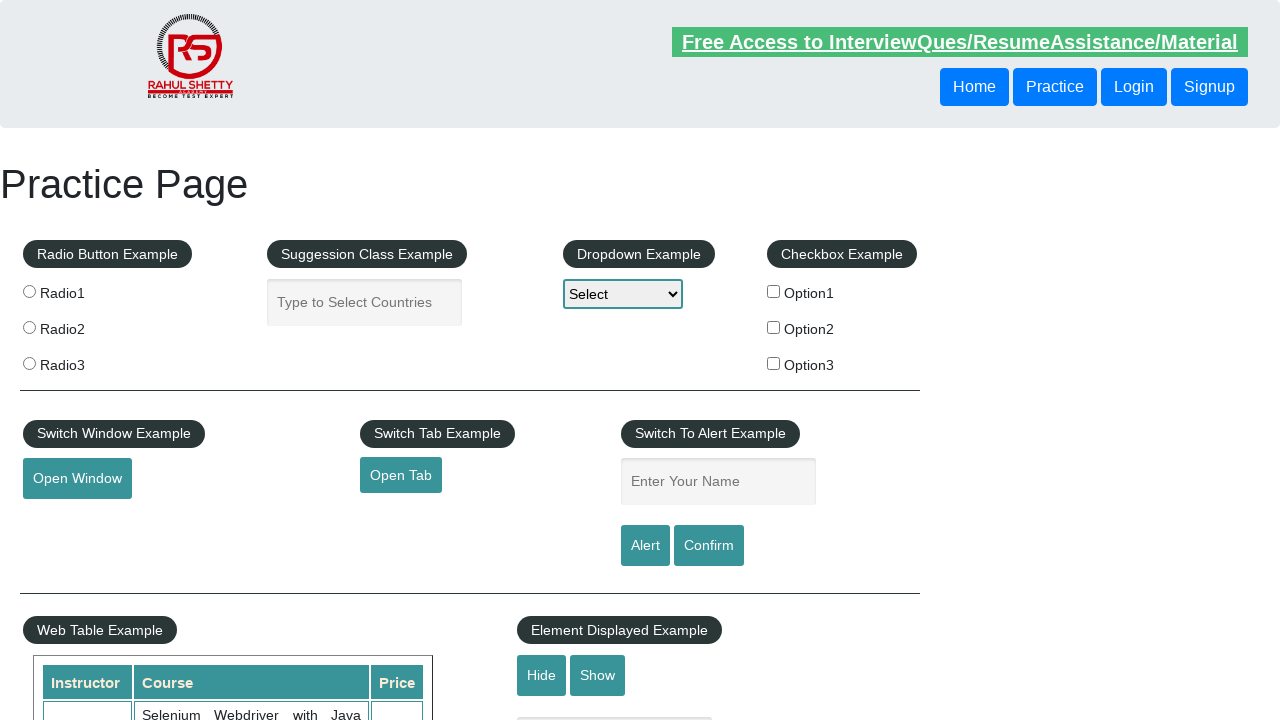

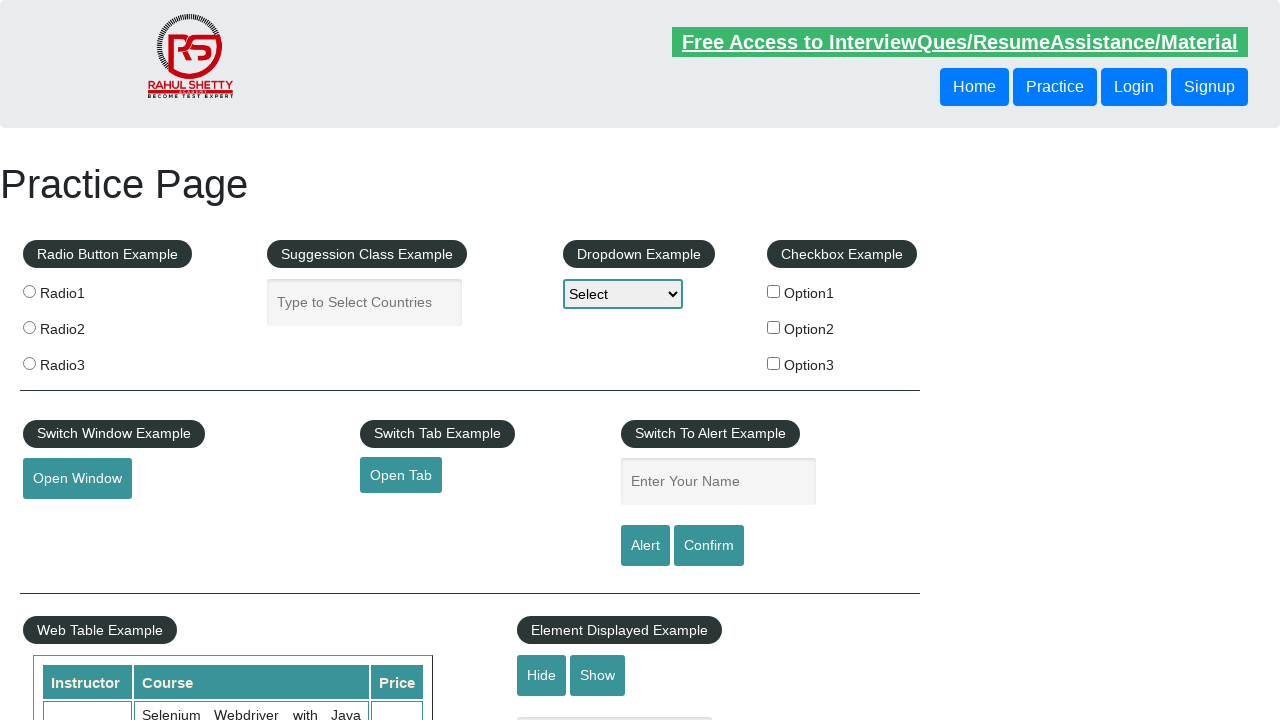